Tests that the currently applied filter link is highlighted with the "selected" class.

Starting URL: https://demo.playwright.dev/todomvc

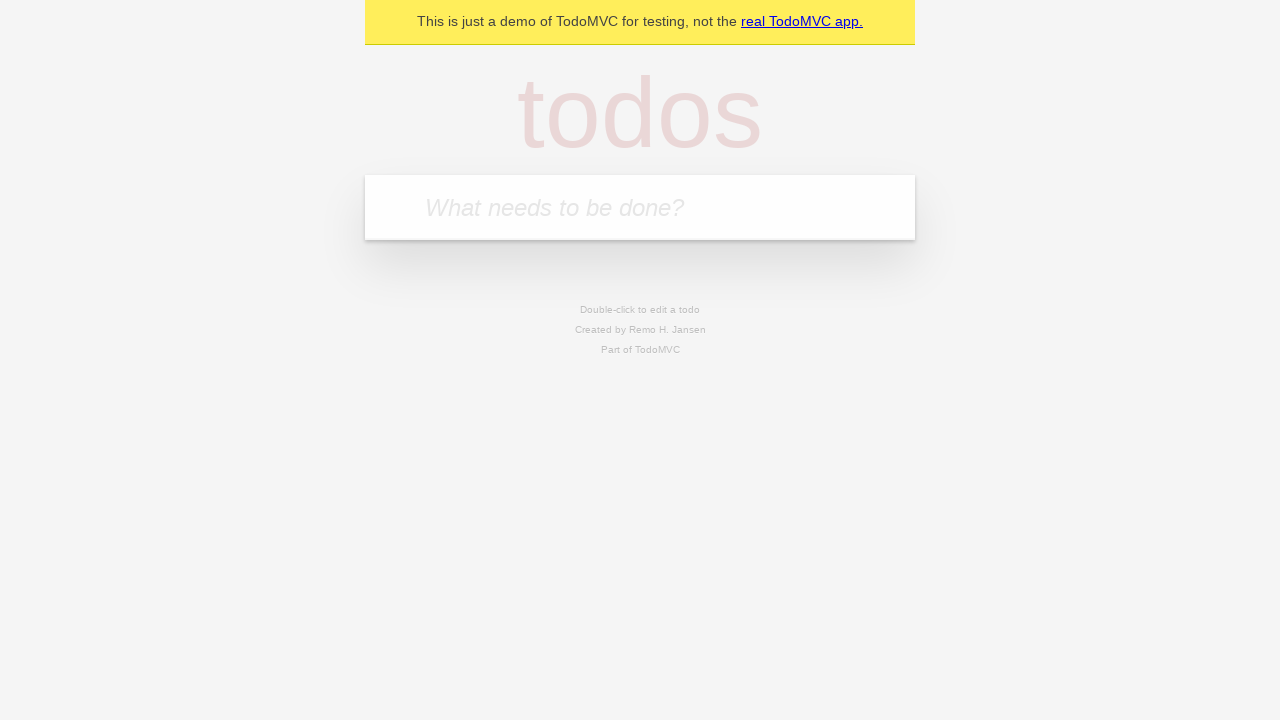

Filled first todo input with 'buy some cheese' on internal:attr=[placeholder="What needs to be done?"i]
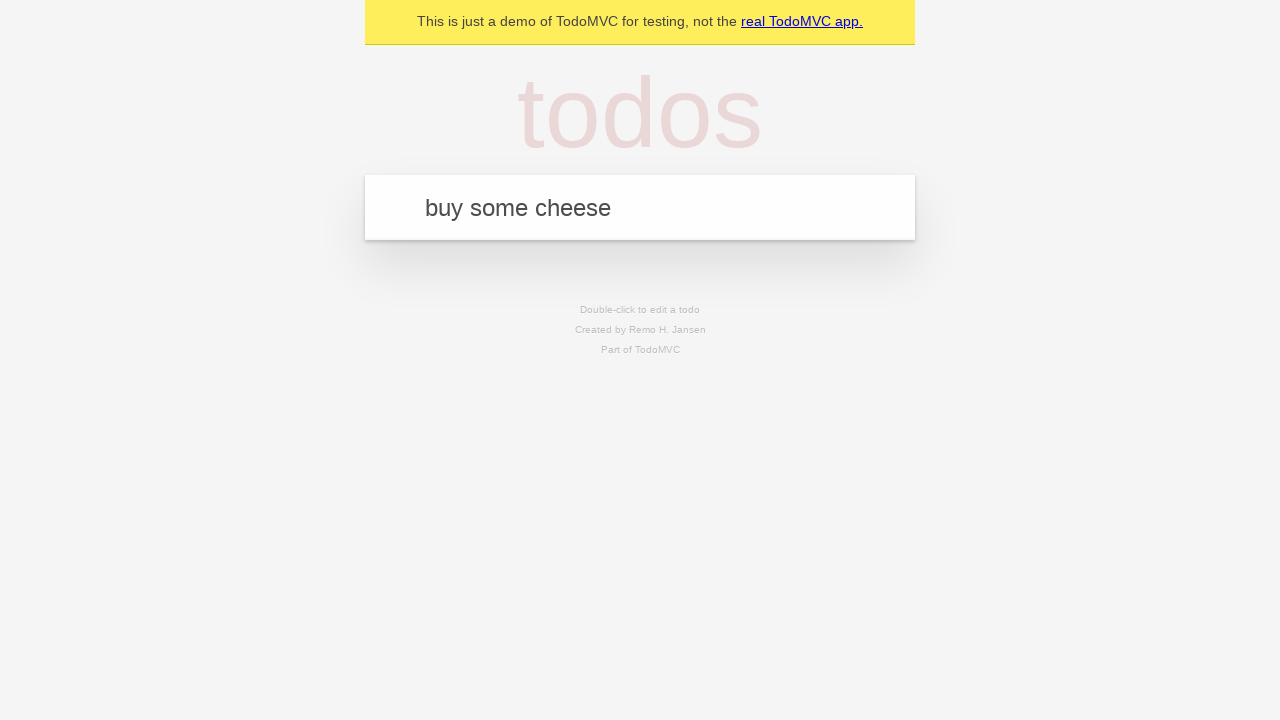

Pressed Enter to create first todo on internal:attr=[placeholder="What needs to be done?"i]
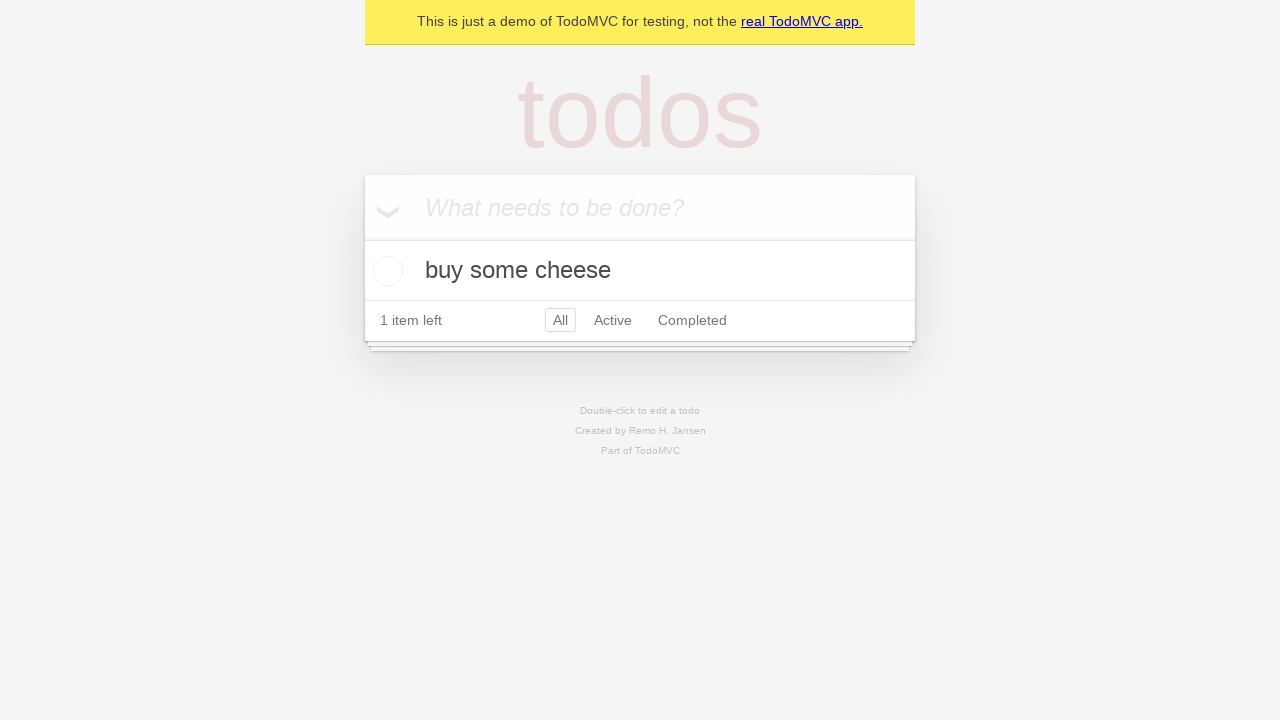

Filled second todo input with 'feed the cat' on internal:attr=[placeholder="What needs to be done?"i]
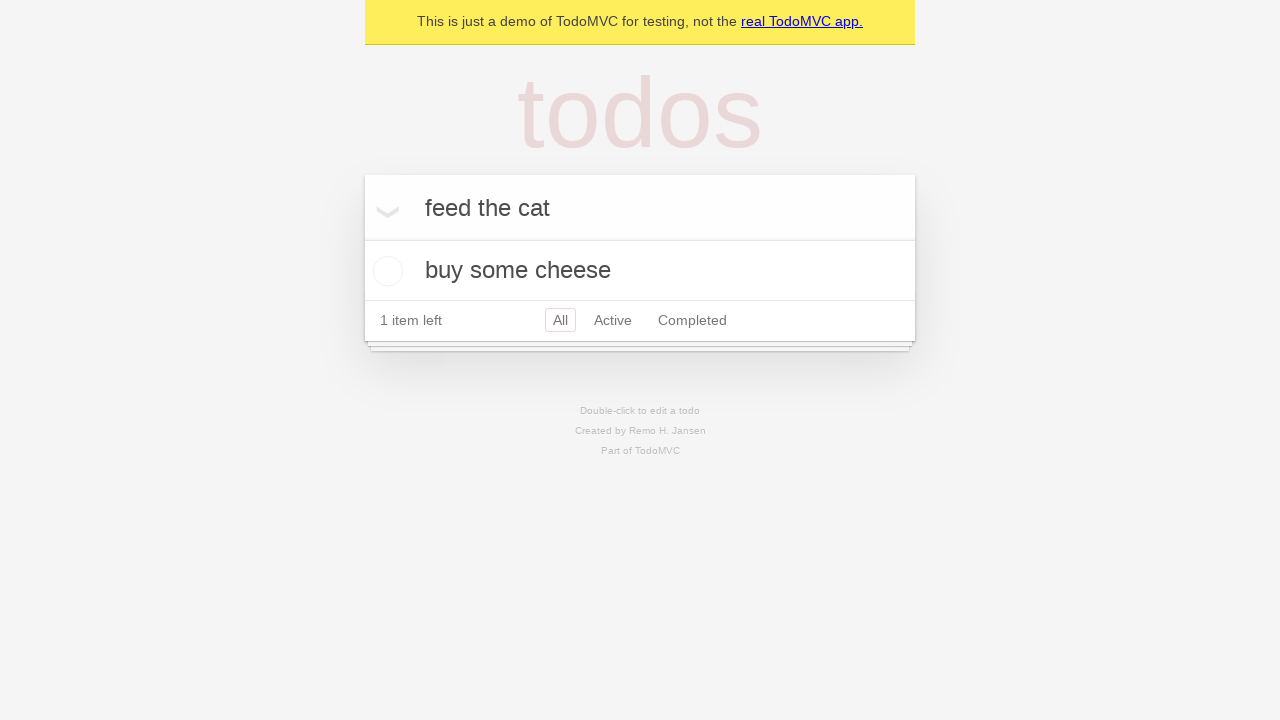

Pressed Enter to create second todo on internal:attr=[placeholder="What needs to be done?"i]
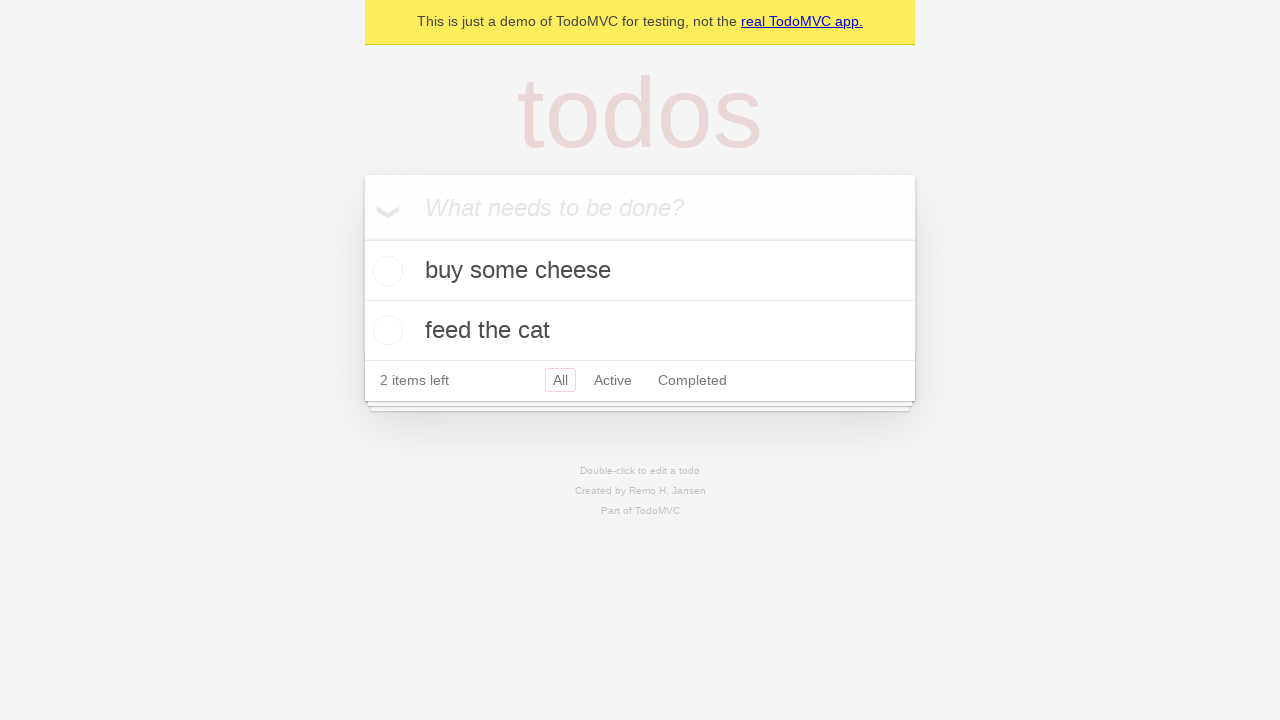

Filled third todo input with 'book a doctors appointment' on internal:attr=[placeholder="What needs to be done?"i]
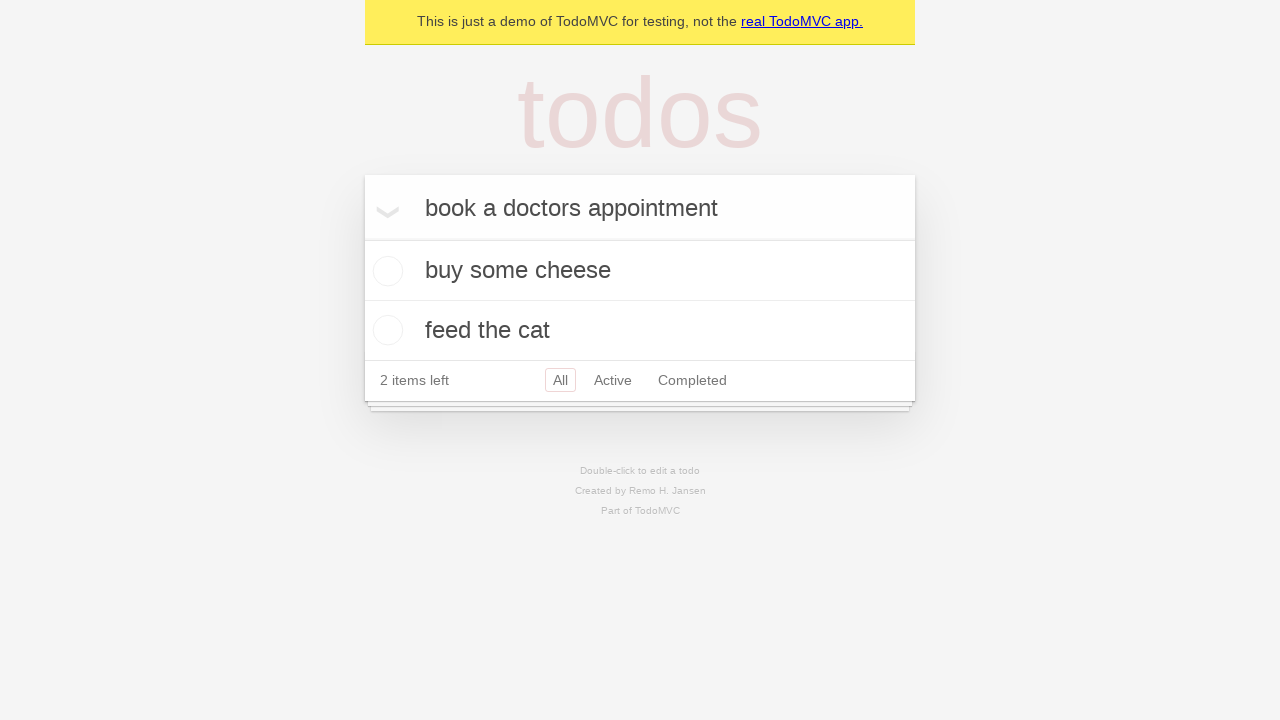

Pressed Enter to create third todo on internal:attr=[placeholder="What needs to be done?"i]
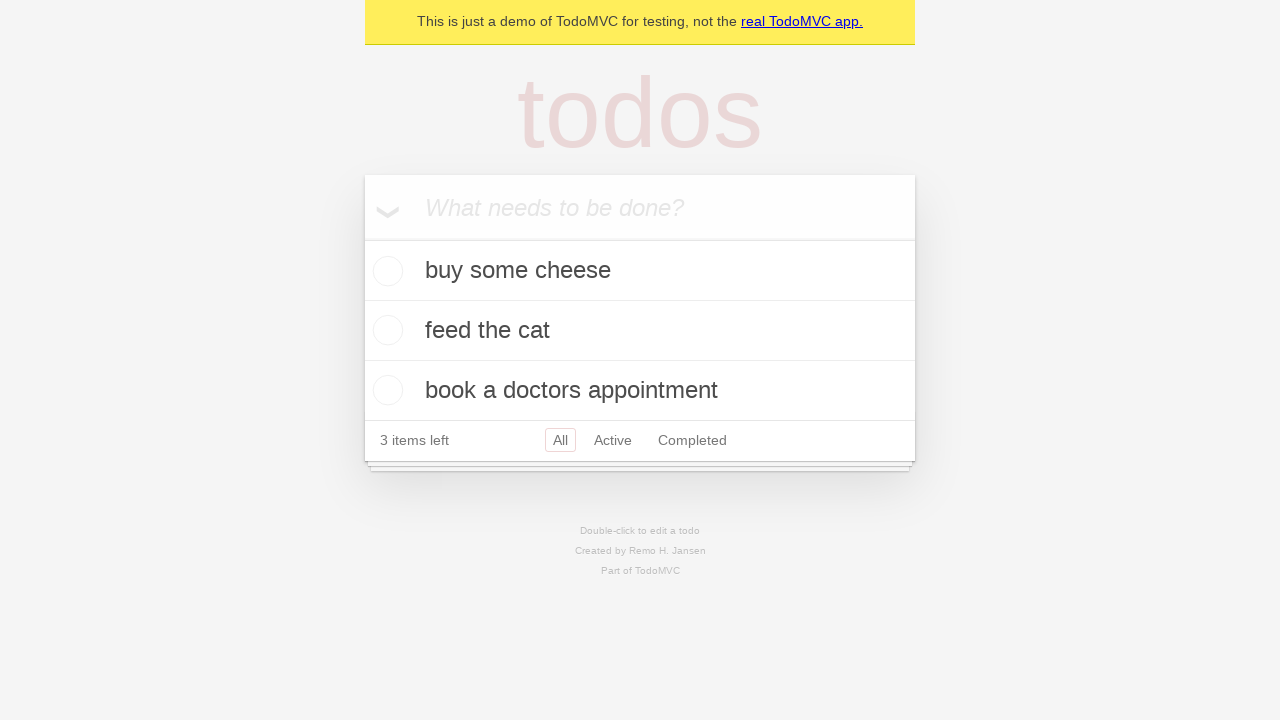

Created locators for Active and Completed filter links
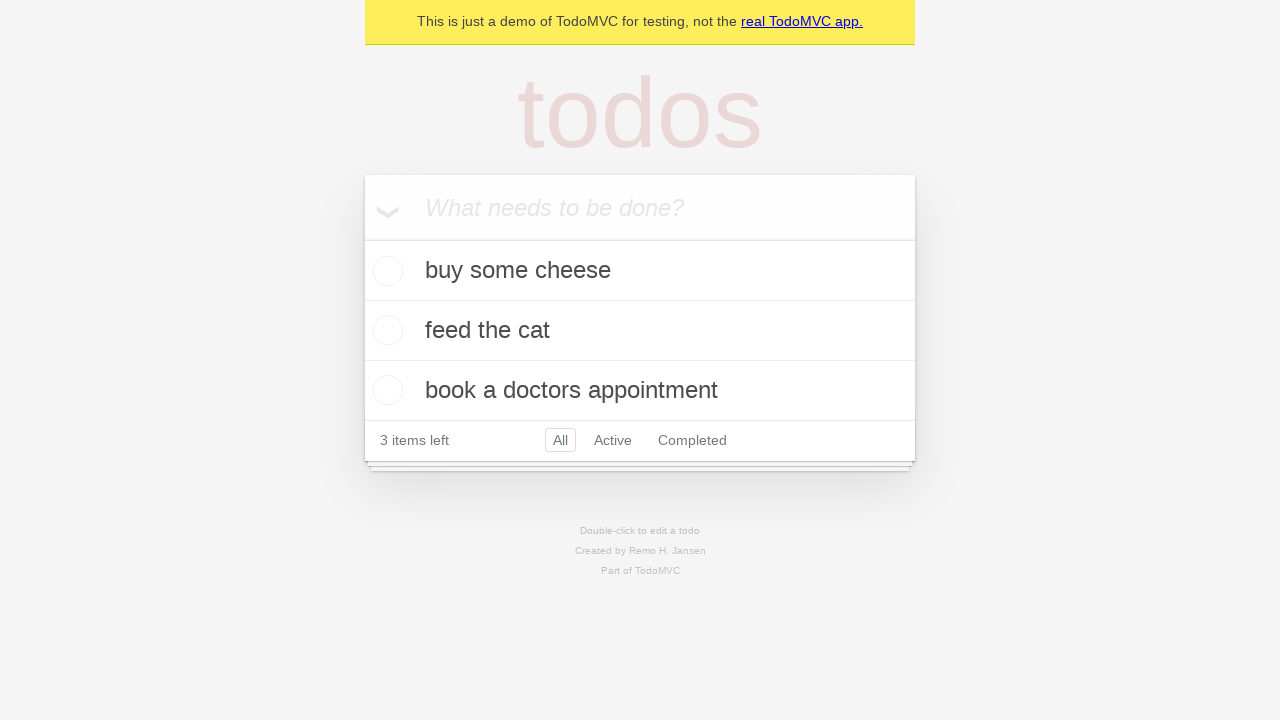

Clicked Active filter link at (613, 440) on internal:role=link[name="Active"i]
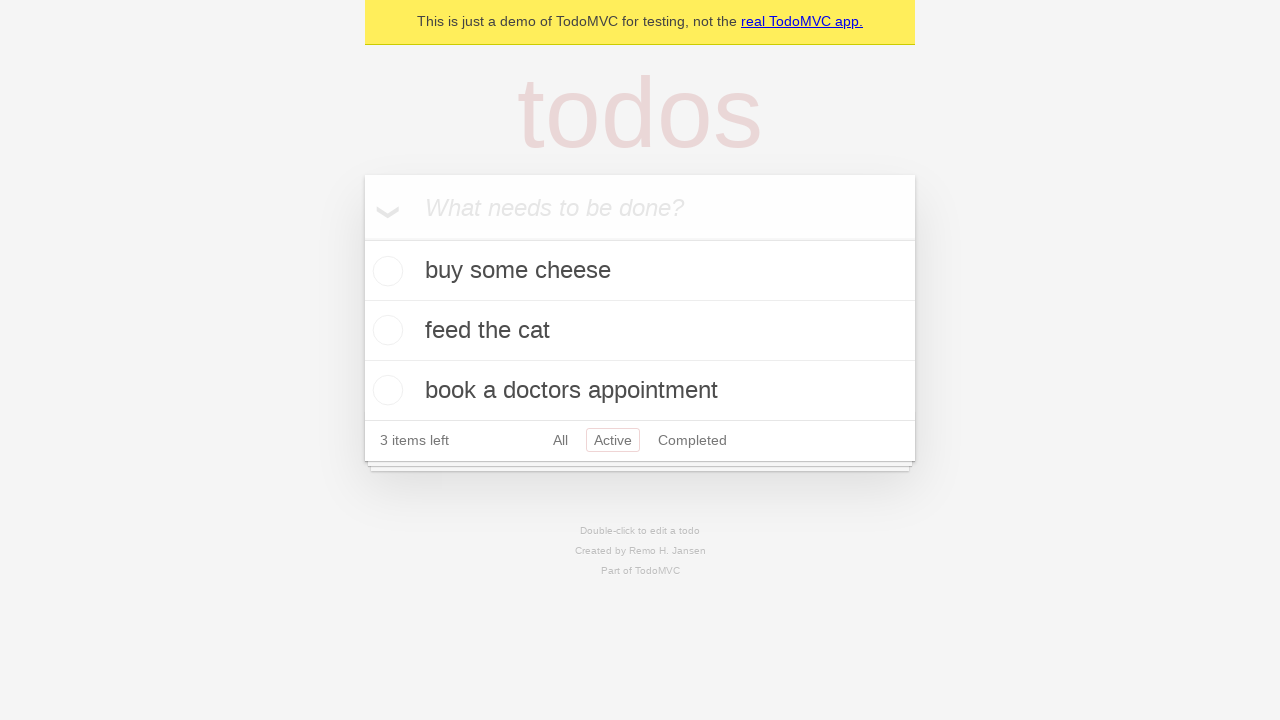

Clicked Completed filter link to verify it gets highlighted with 'selected' class at (692, 440) on internal:role=link[name="Completed"i]
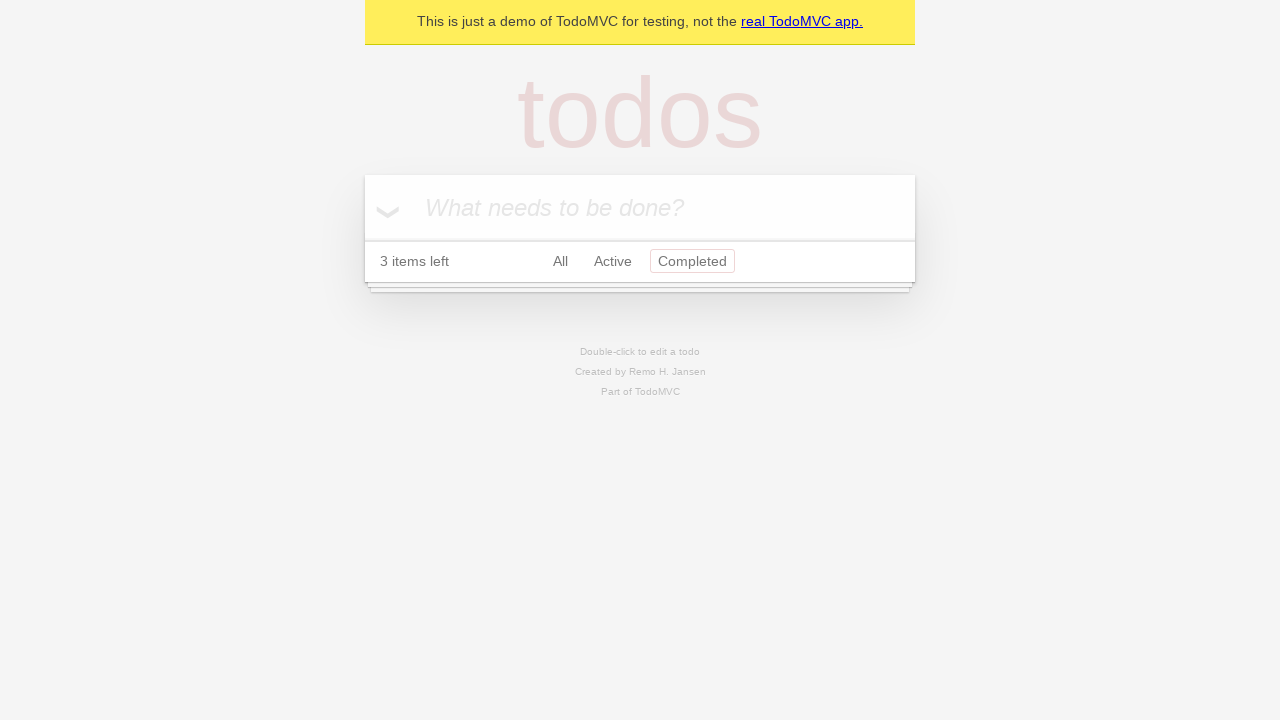

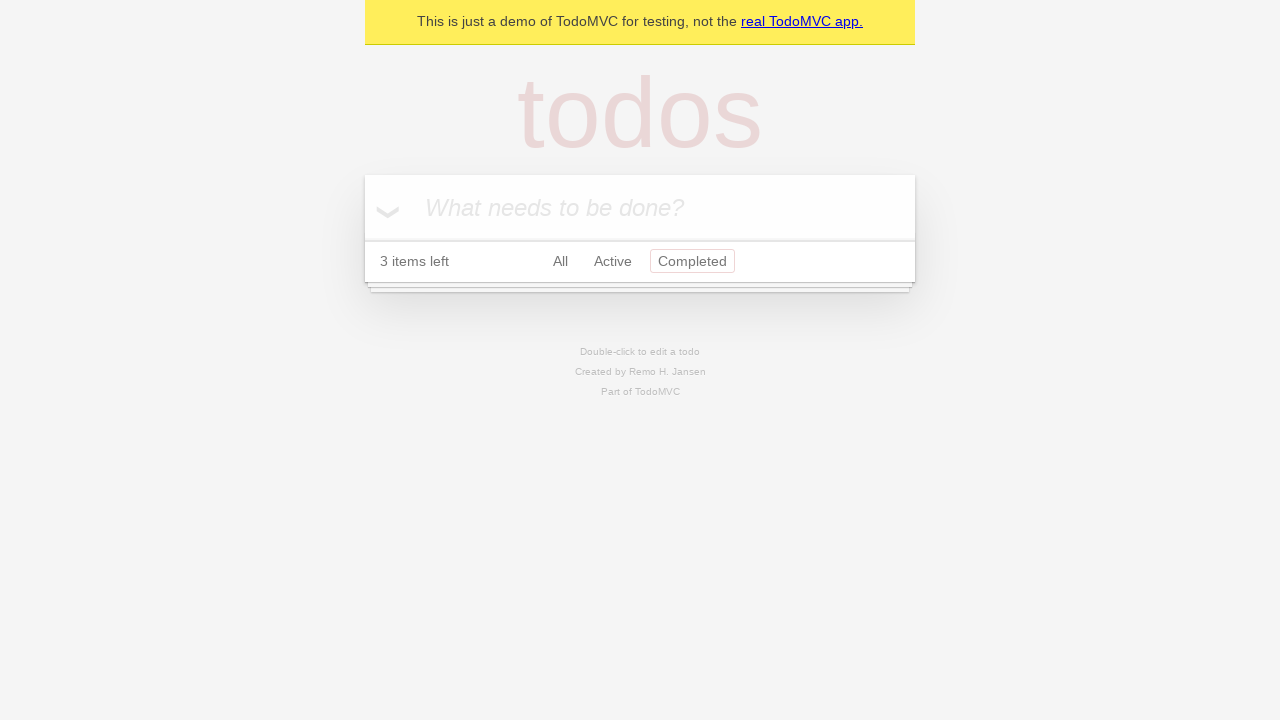